Tests interacting with a JavaScript prompt alert by clicking cancel button

Starting URL: https://the-internet.herokuapp.com/javascript_alerts

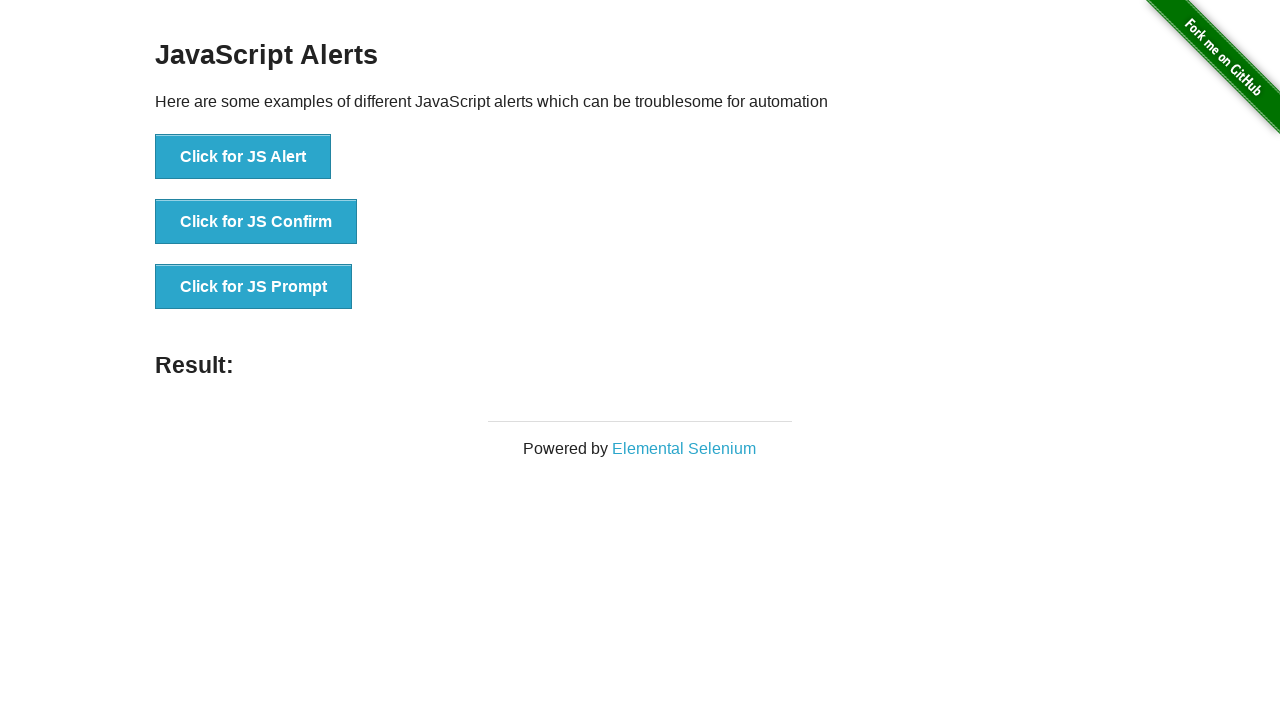

Set up dialog handler to dismiss prompt alerts
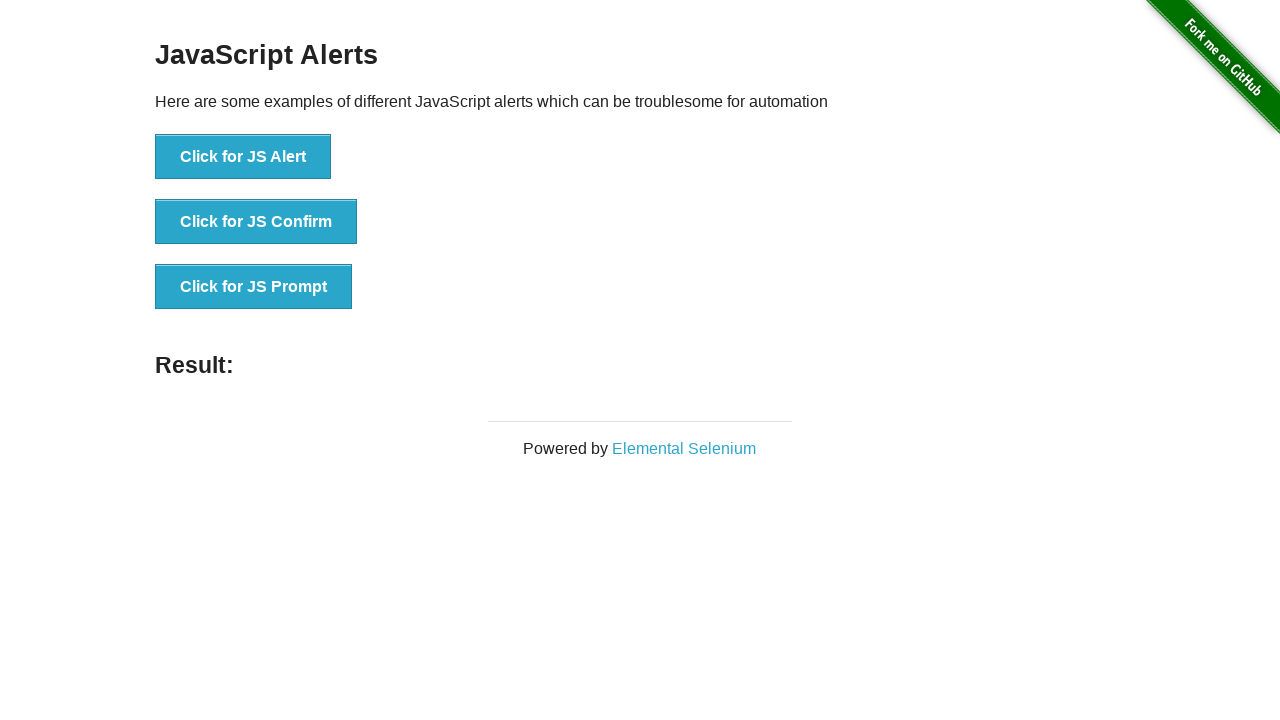

Clicked 'Click for JS Prompt' button at (254, 287) on button:has-text('Click for JS Prompt')
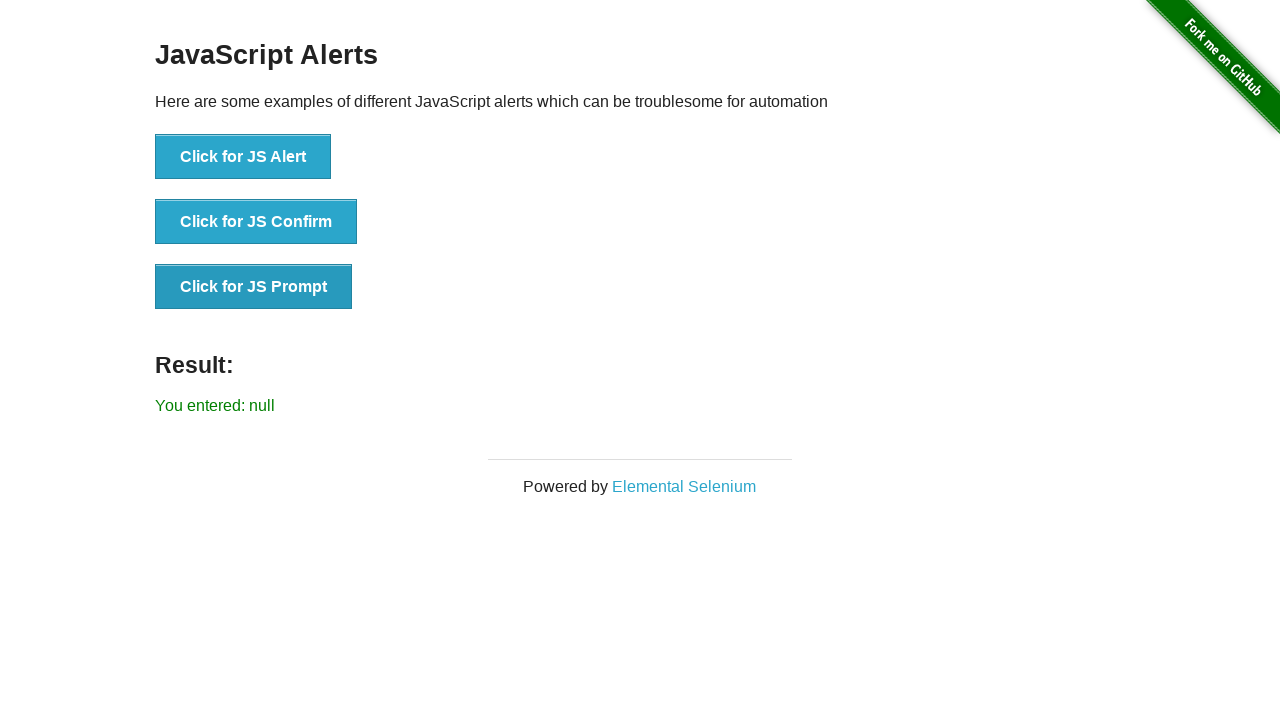

Verified result text shows 'You entered: null' after canceling prompt
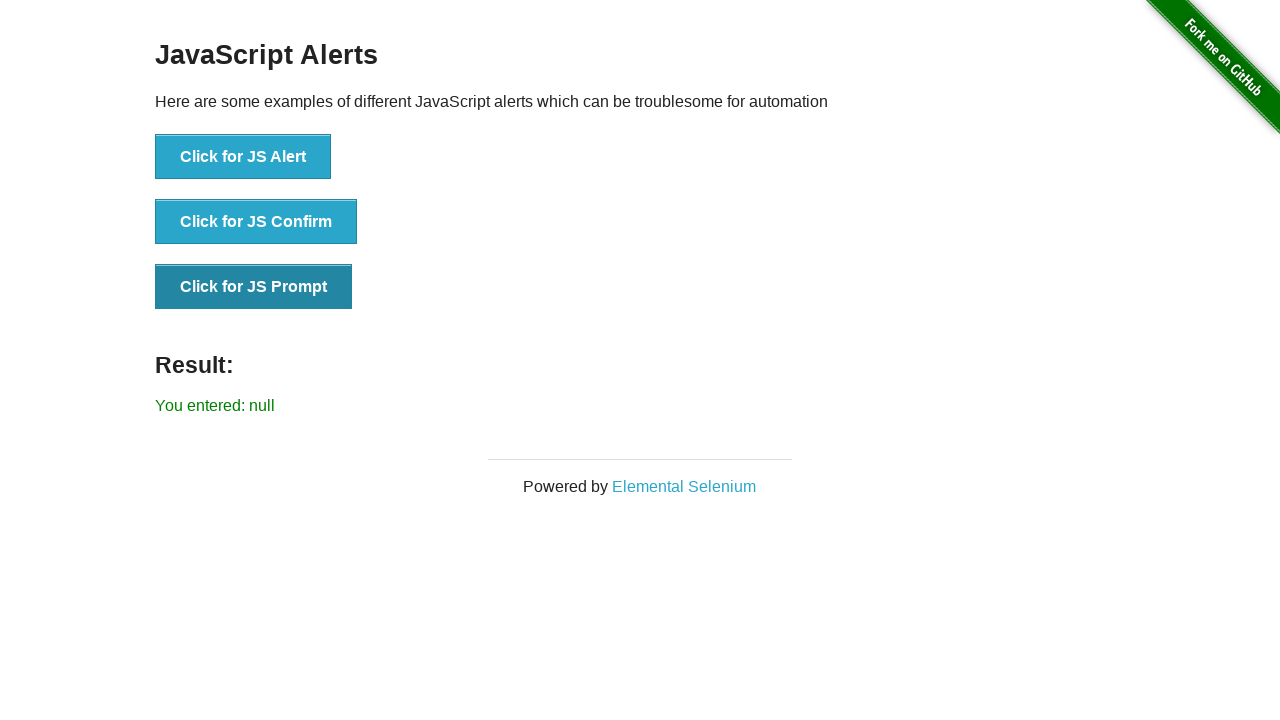

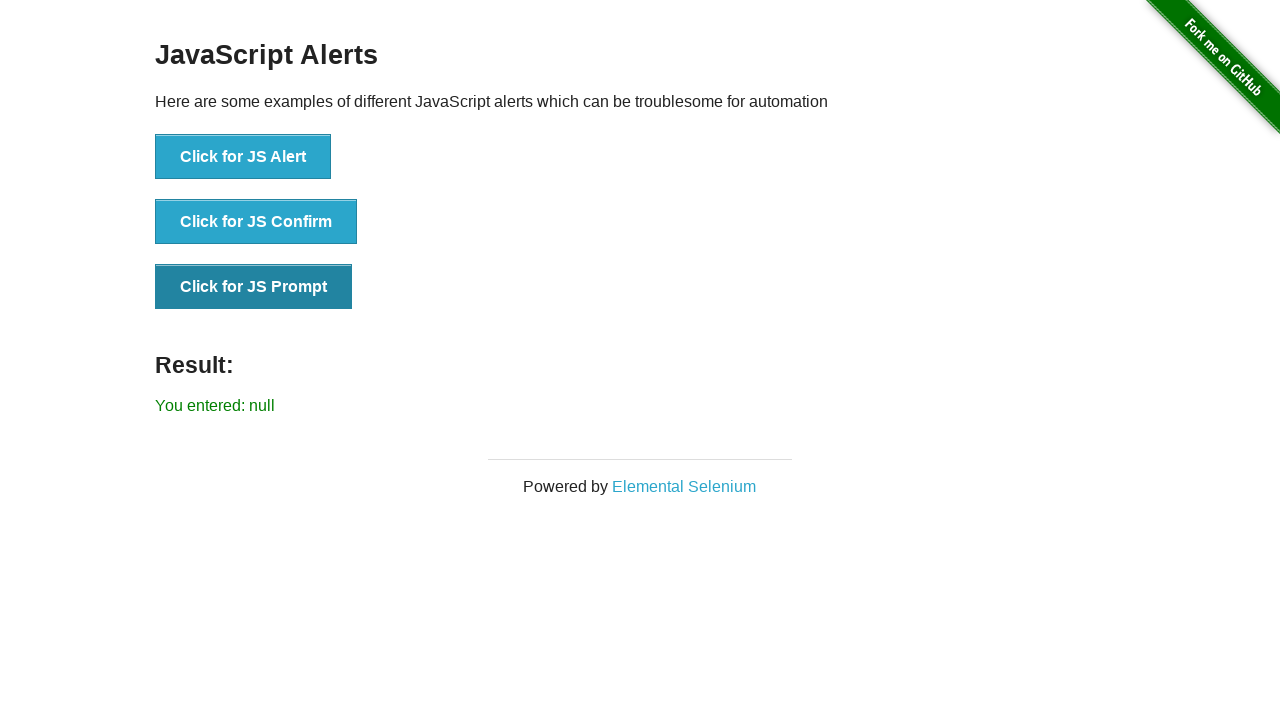